Calculates the sum of two numbers displayed on the page, selects the sum from a dropdown list, and submits the form

Starting URL: http://suninjuly.github.io/selects1.html

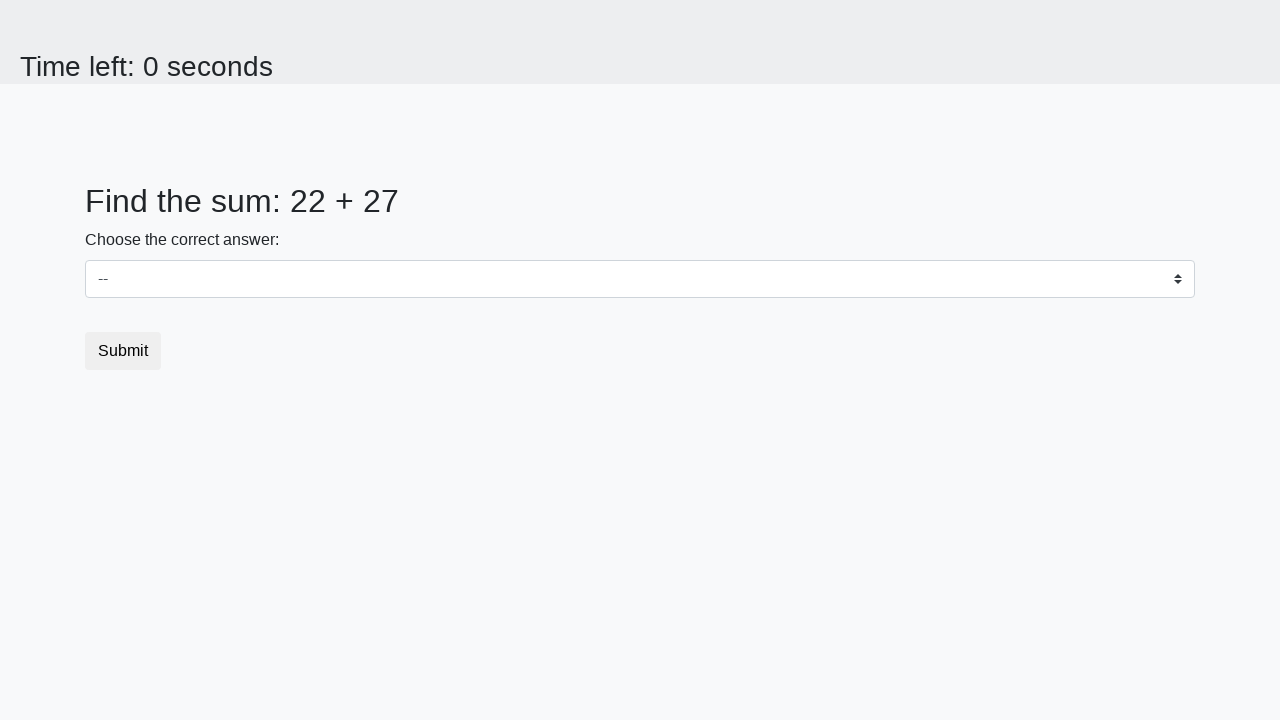

Retrieved first number from #num1 element
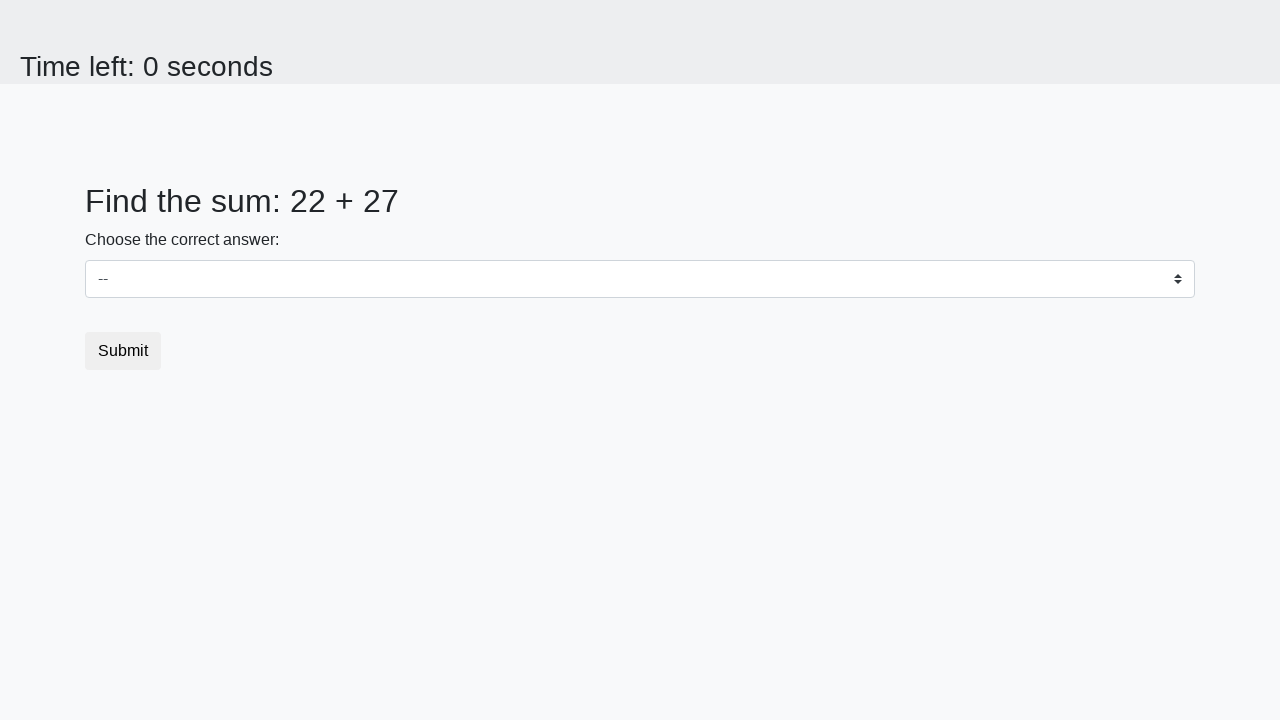

Retrieved second number from #num2 element
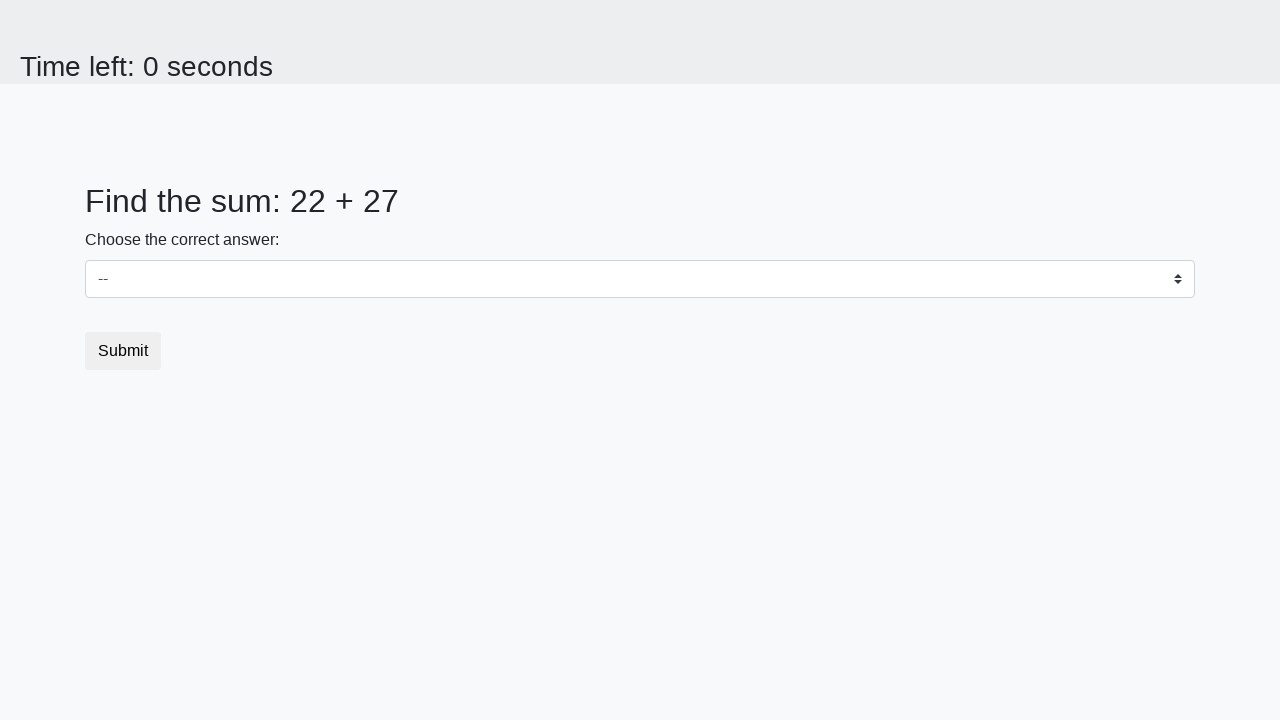

Calculated sum of 22 + 27 = 49
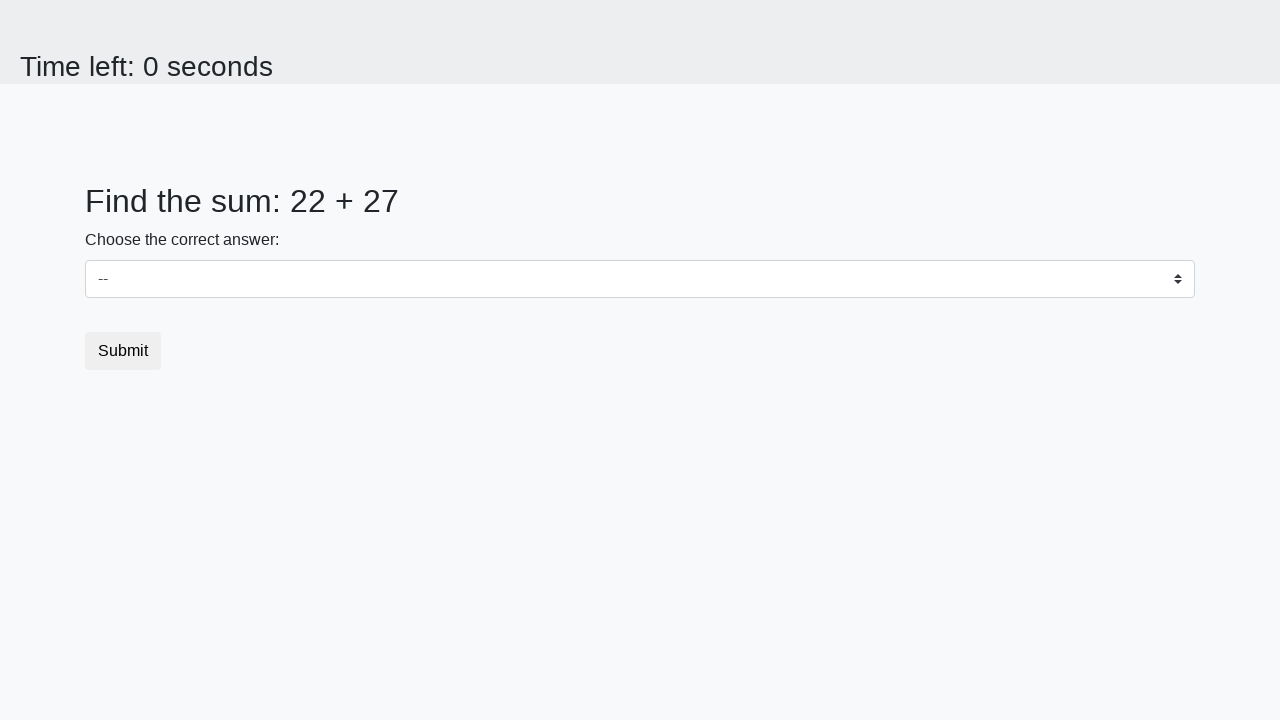

Selected sum value '49' from dropdown on select
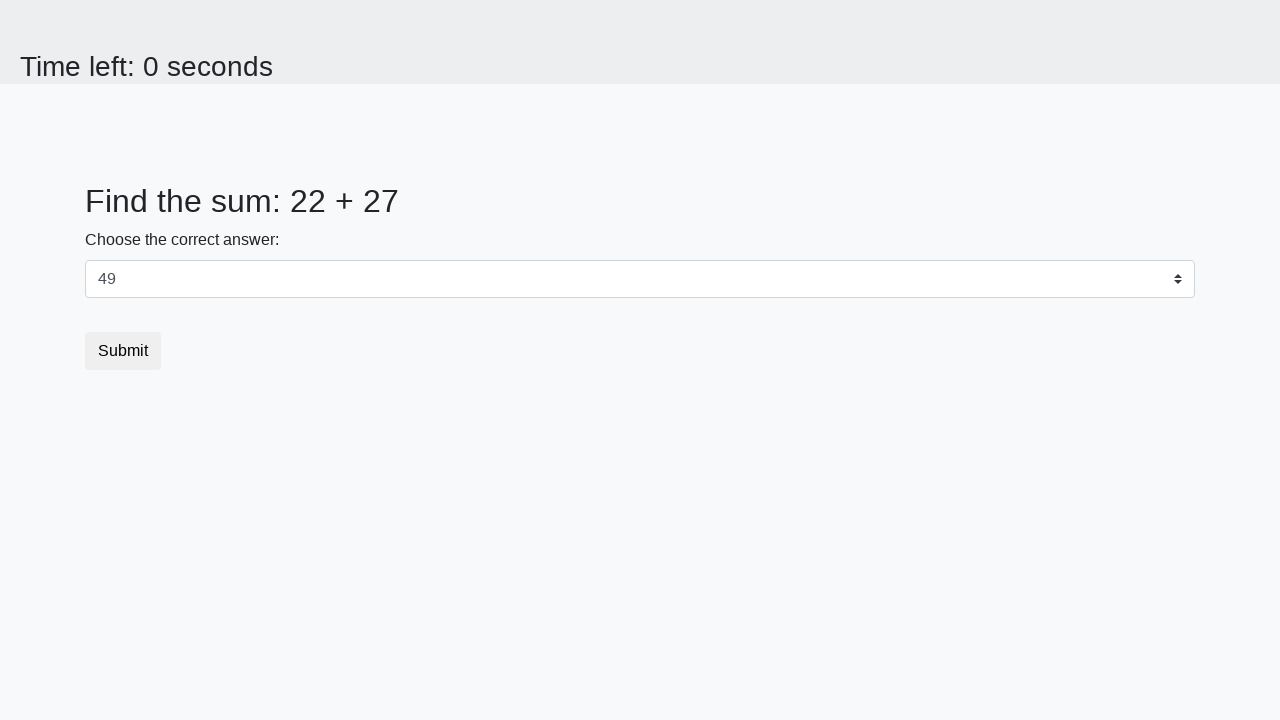

Clicked submit button to submit the form at (123, 351) on button.btn
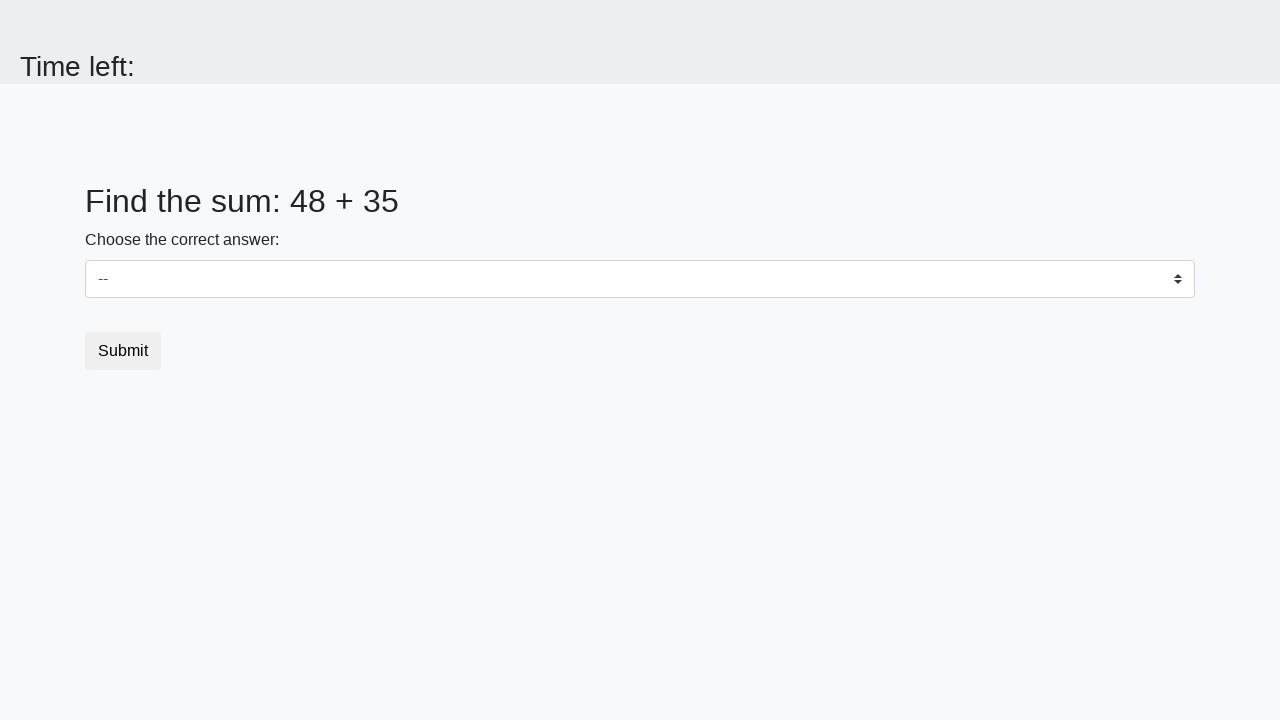

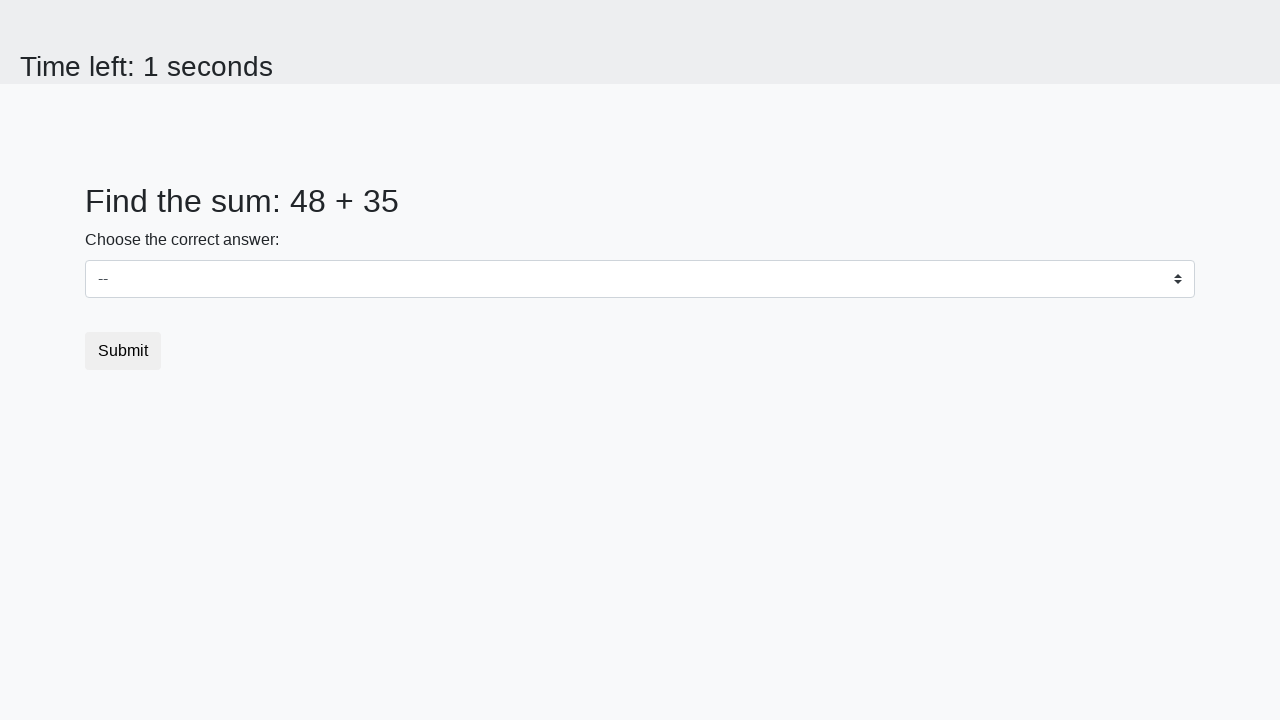